Tests the search functionality by clicking the search button and verifying the search input field appears with the correct placeholder

Starting URL: https://nakov.com

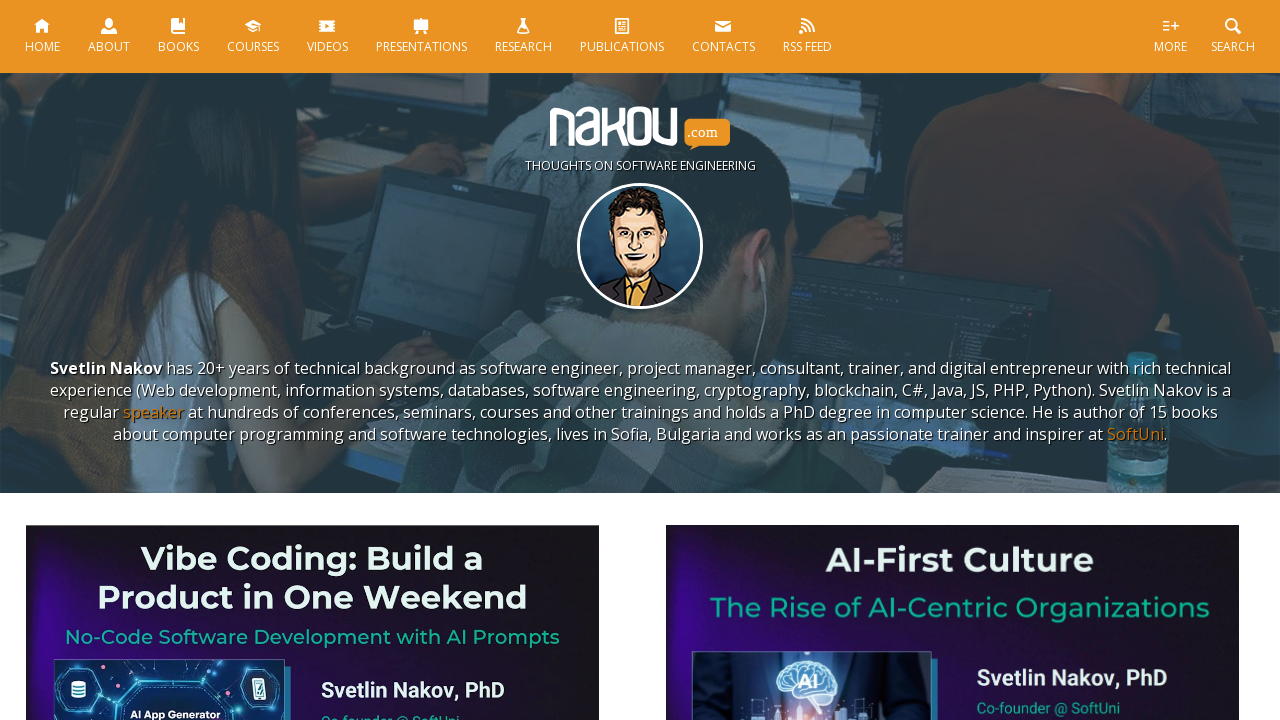

Clicked search button with class 'smoothScroll' at (1233, 36) on .smoothScroll >> nth=0
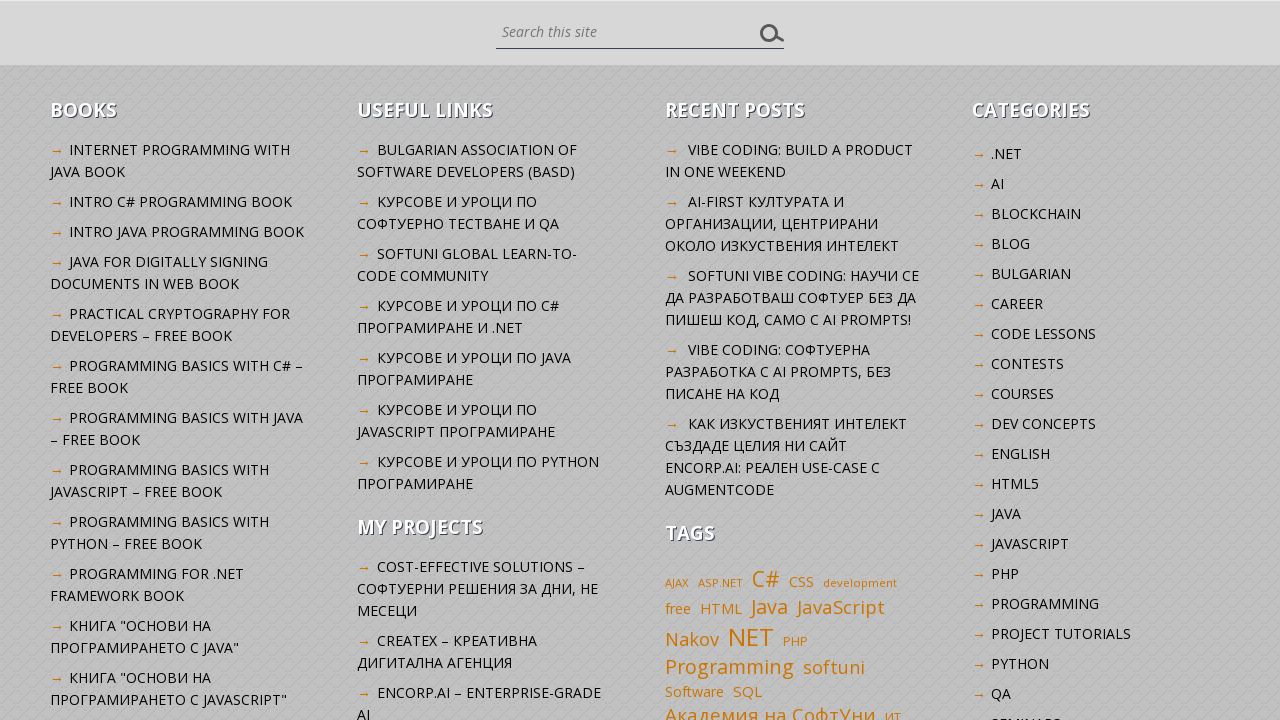

Search input field appeared and is visible
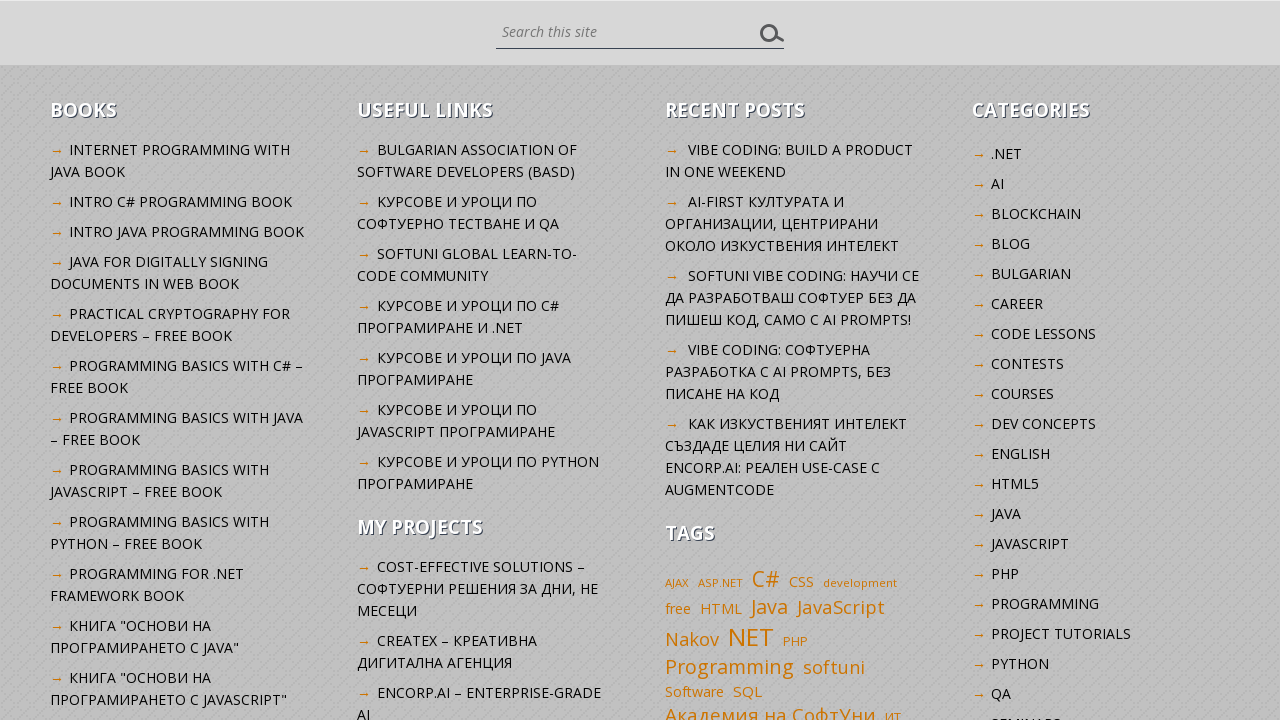

Retrieved placeholder attribute from search input field
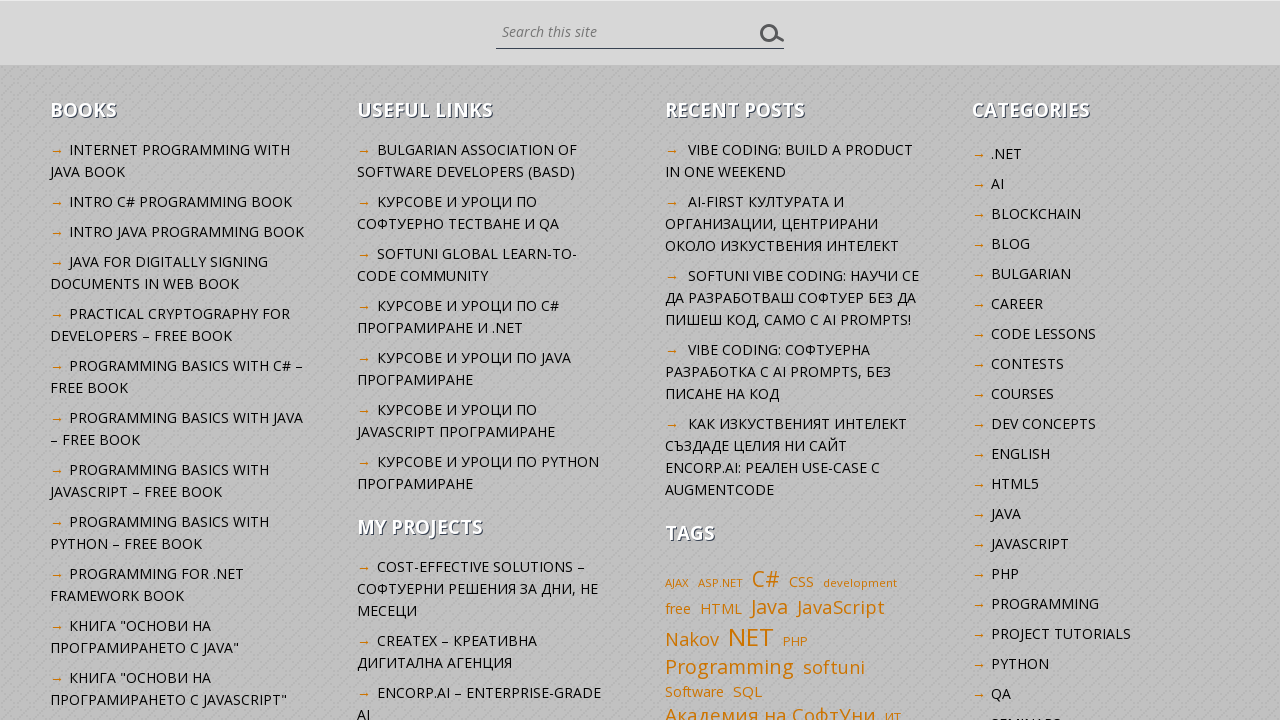

Verified search input placeholder is 'Search this site'
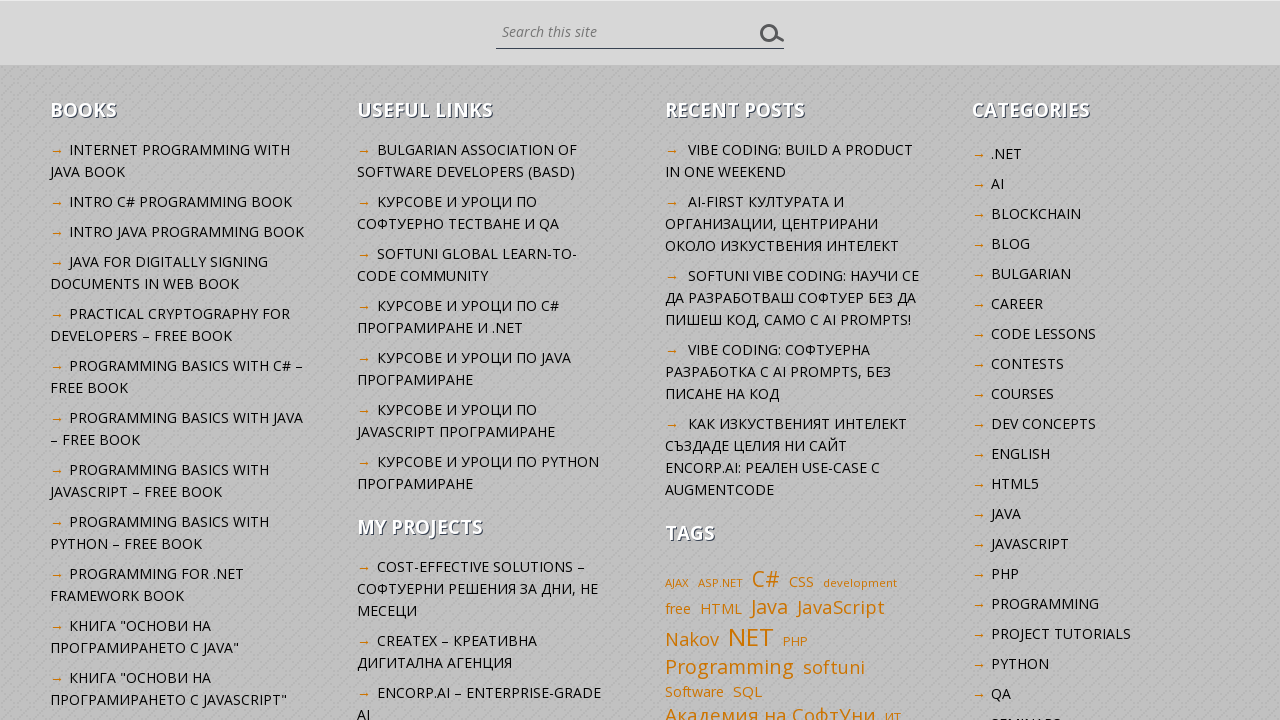

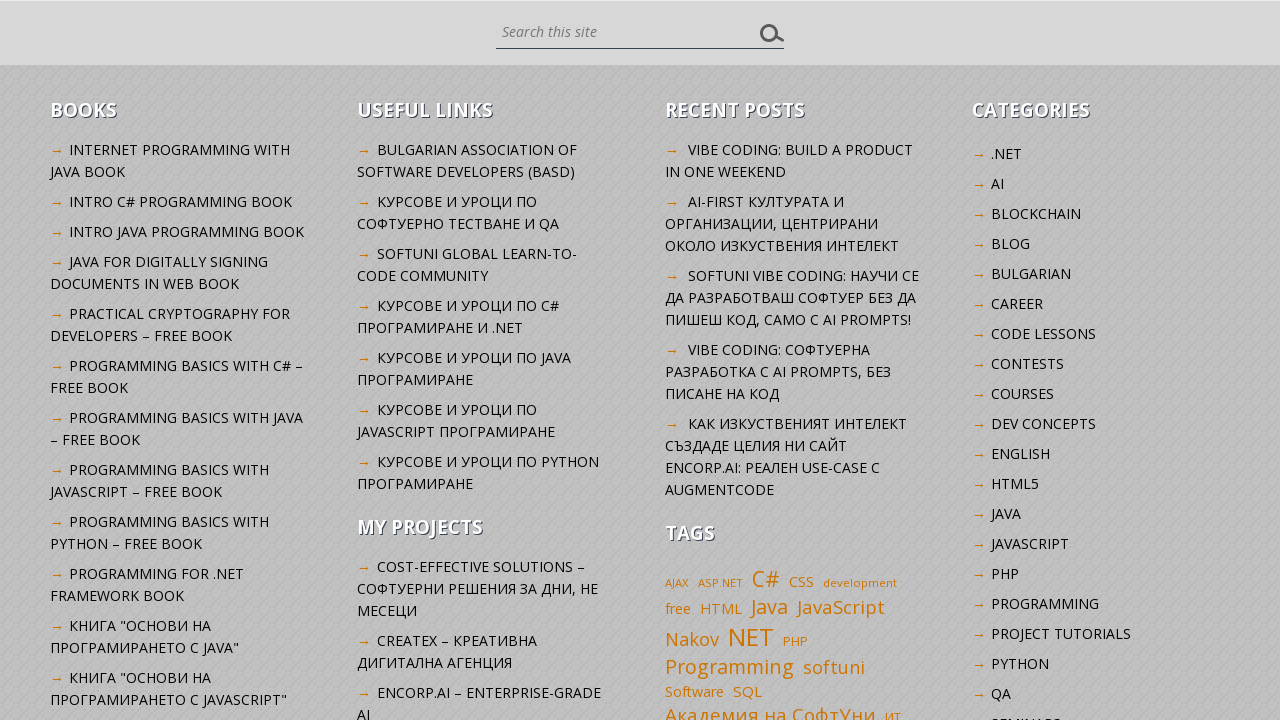